Tests a simple greeting form by entering a username and clicking a button to verify a greeting message is displayed.

Starting URL: https://safatelli.github.io/tp-test-logiciel/assets/hello.html

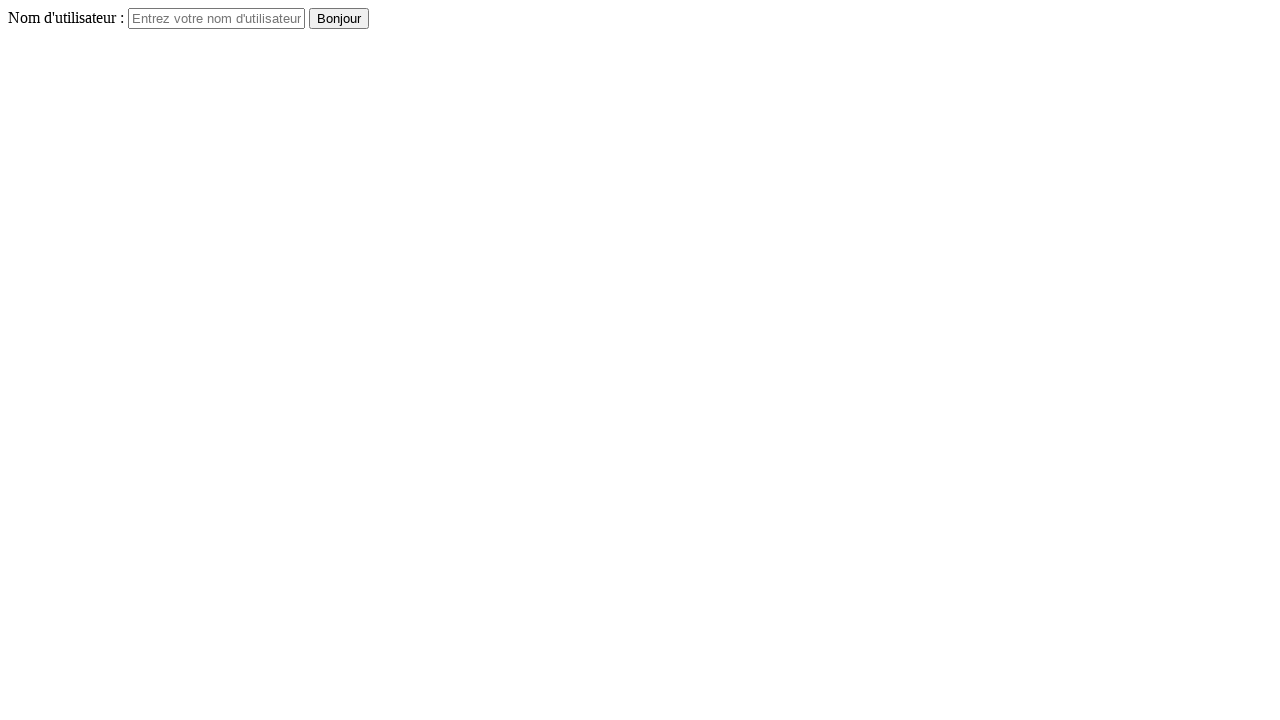

Set viewport size to 858x713
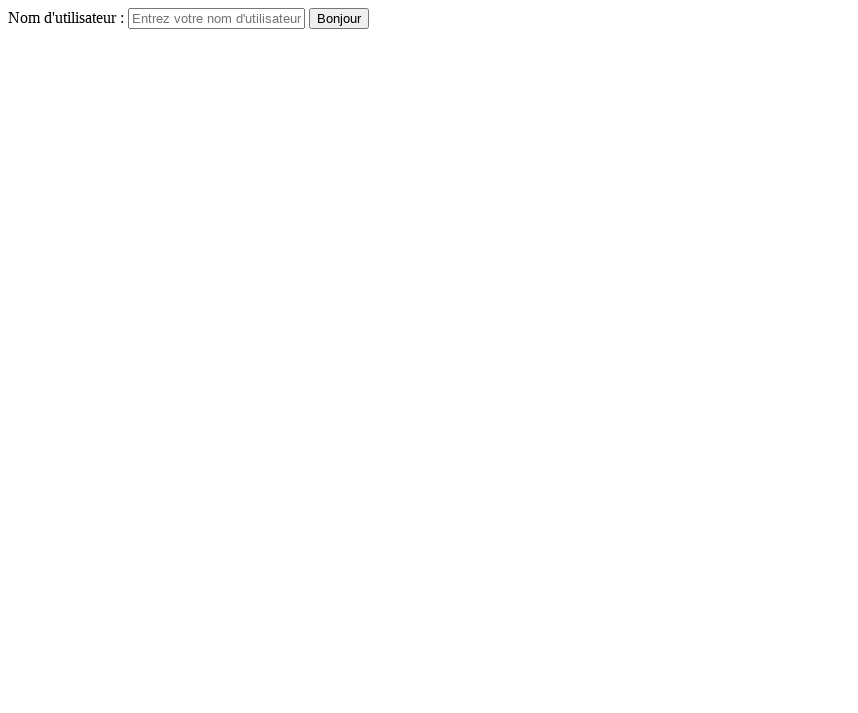

Clicked on the username input field at (216, 18) on #username
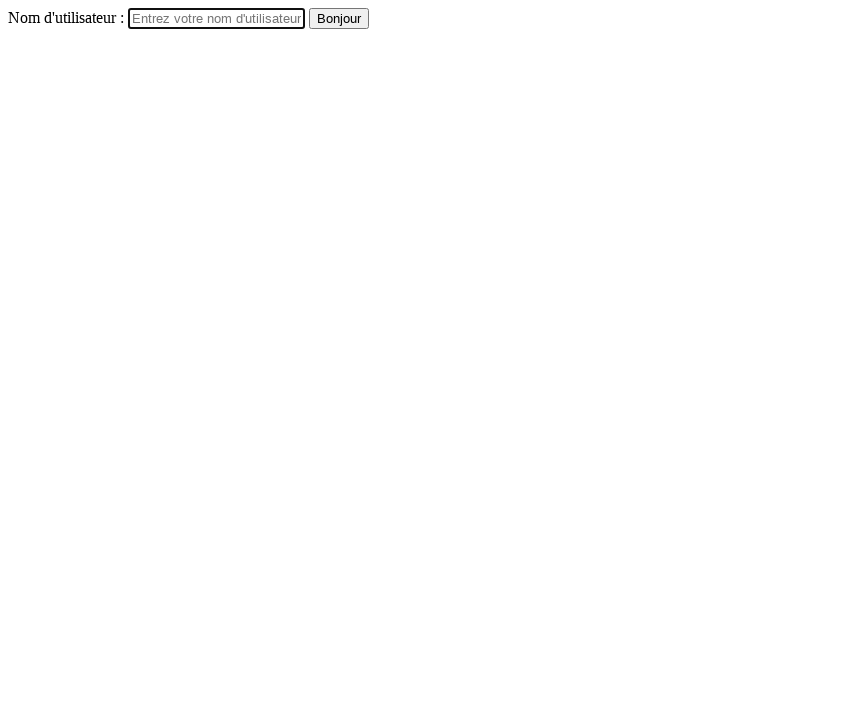

Entered username 'ranim' in the input field on #username
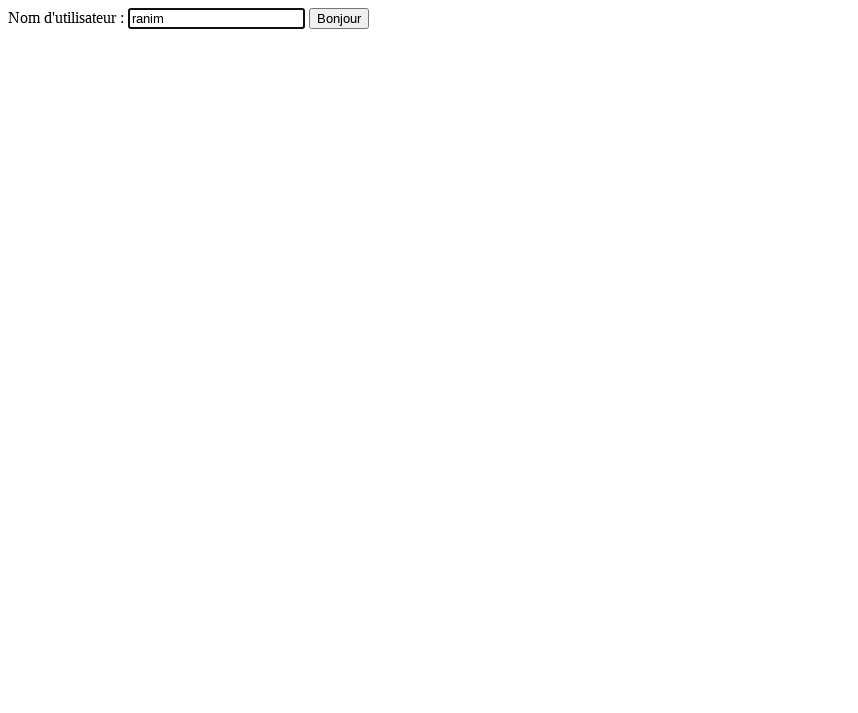

Clicked the submit button at (339, 18) on button
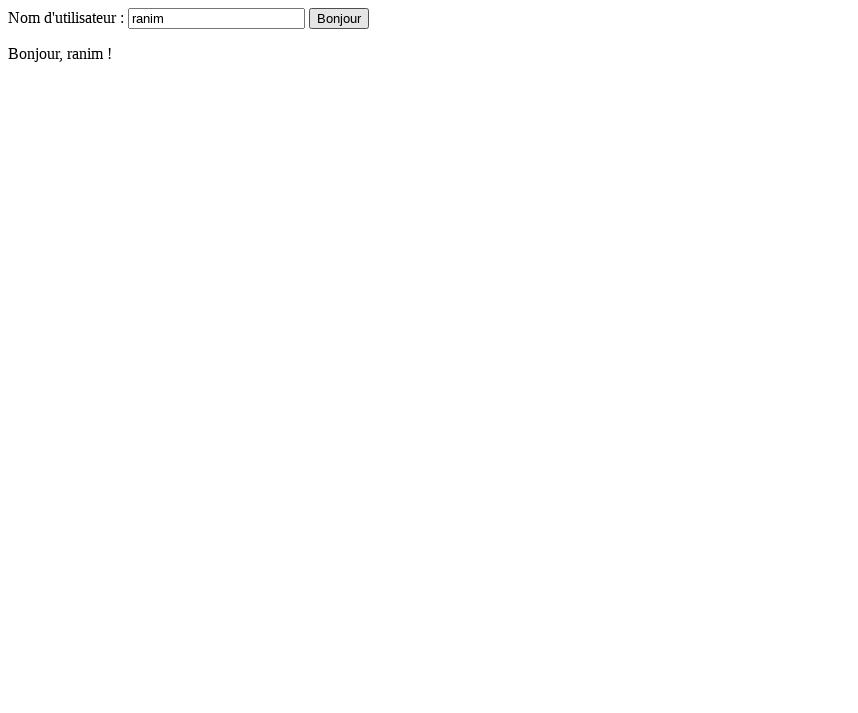

Greeting message appeared on the page
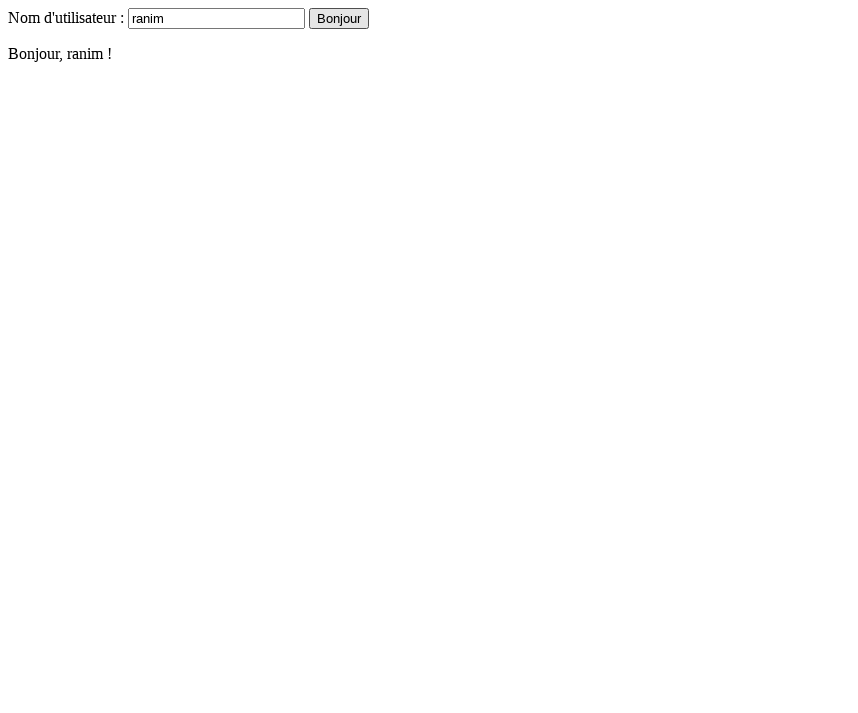

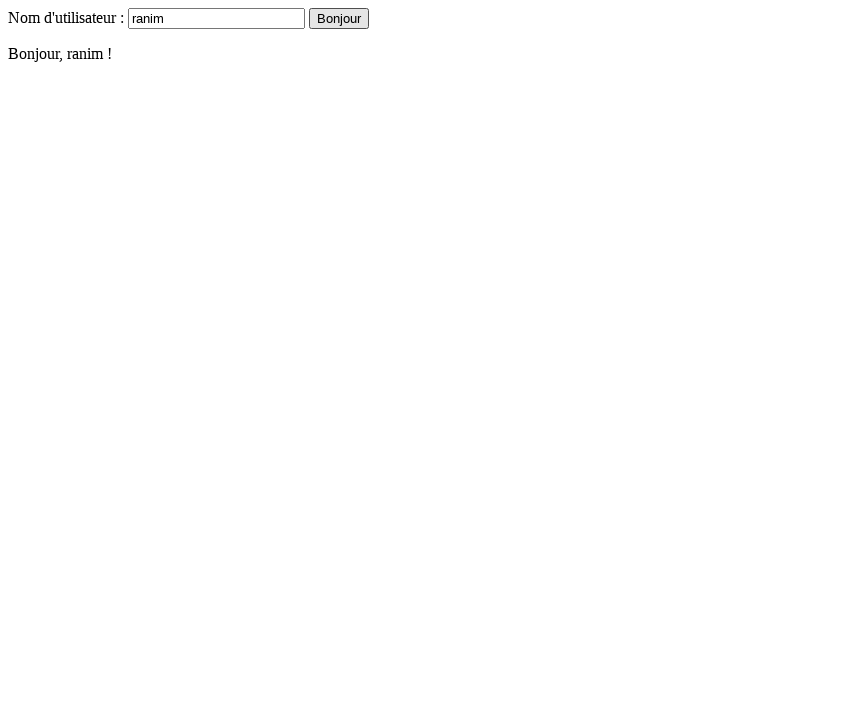